Tests checkbox functionality by toggling the state of two checkboxes and verifying their states change

Starting URL: http://the-internet.herokuapp.com/checkboxes

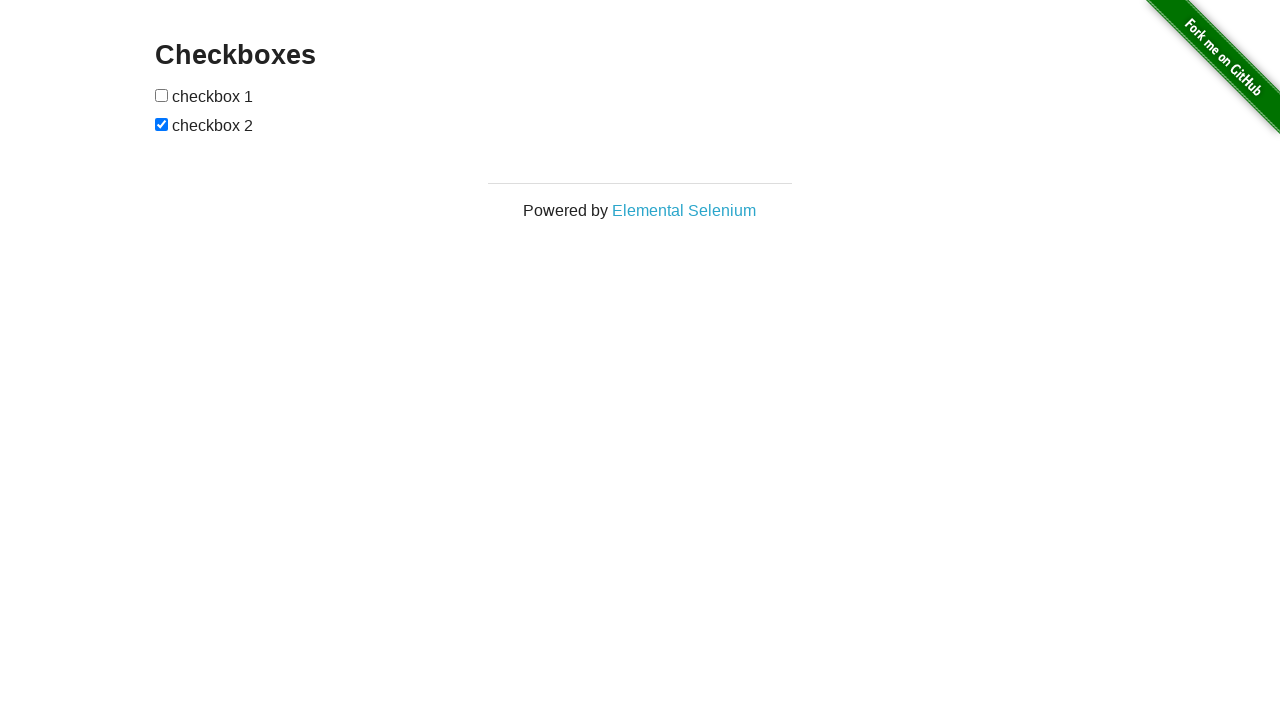

Located first checkbox element
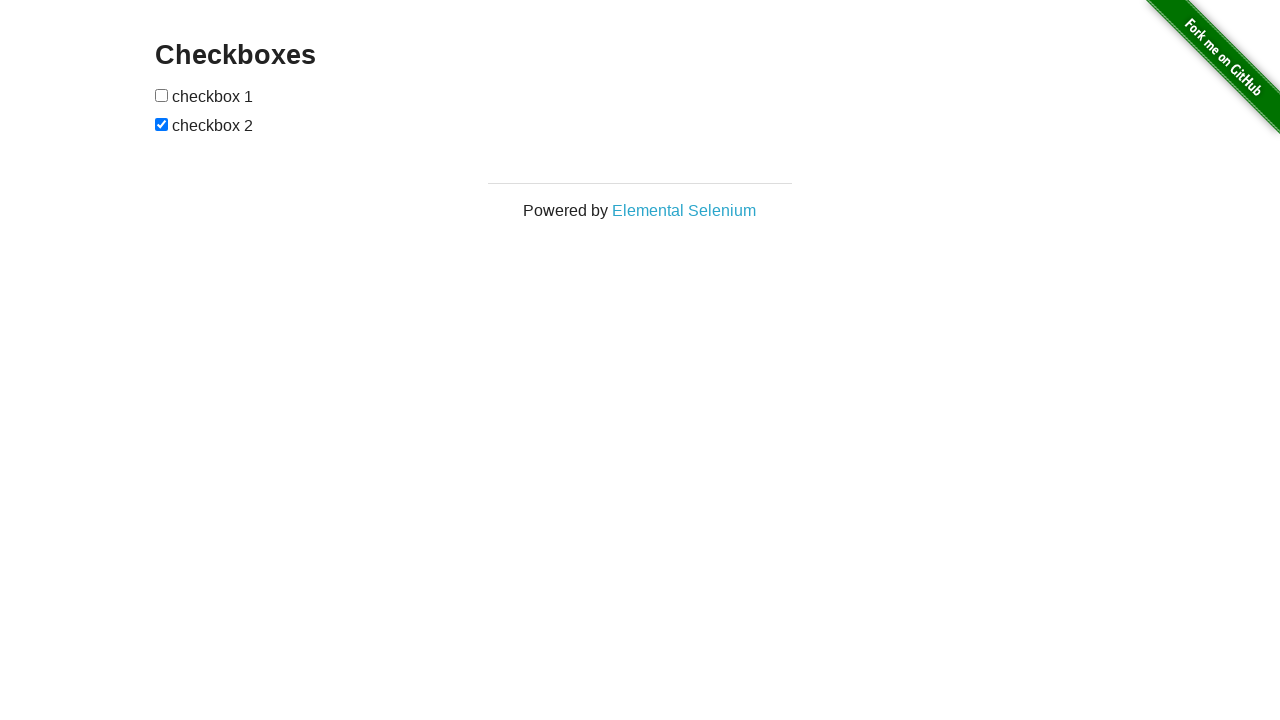

Retrieved initial state of first checkbox: False
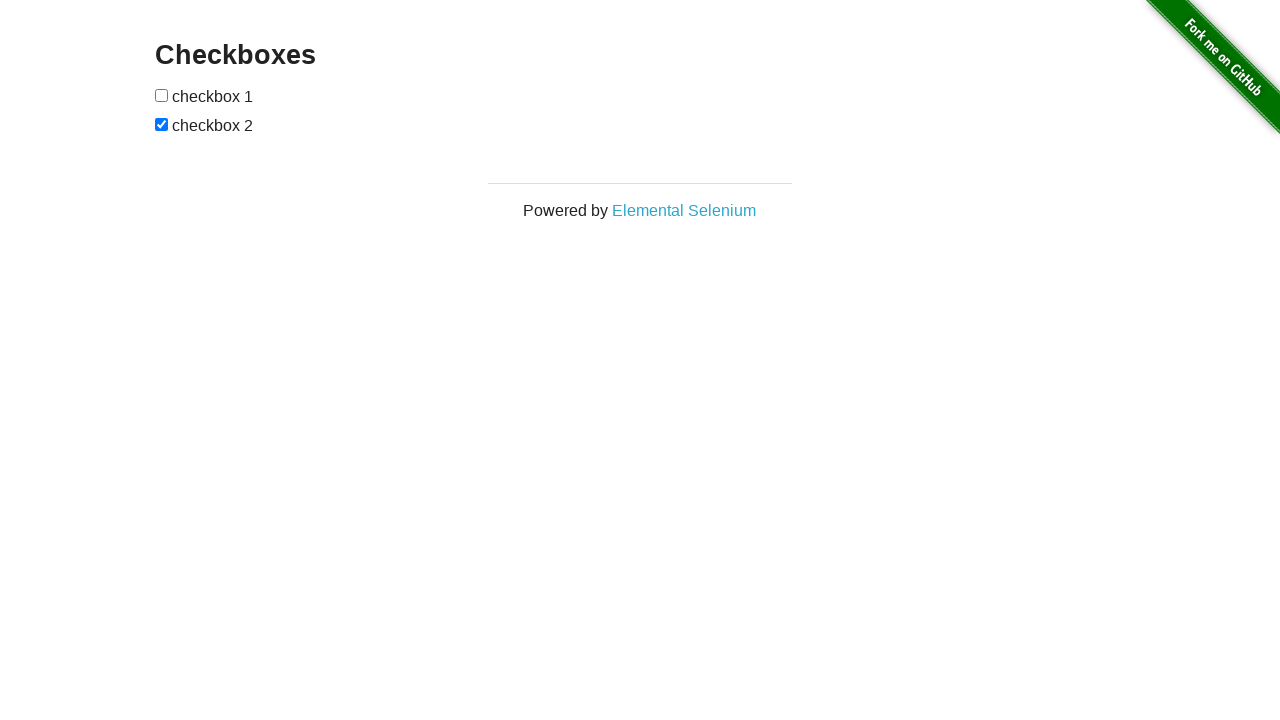

Clicked first checkbox to toggle its state at (162, 95) on #checkboxes > input[type=checkbox]:nth-child(1)
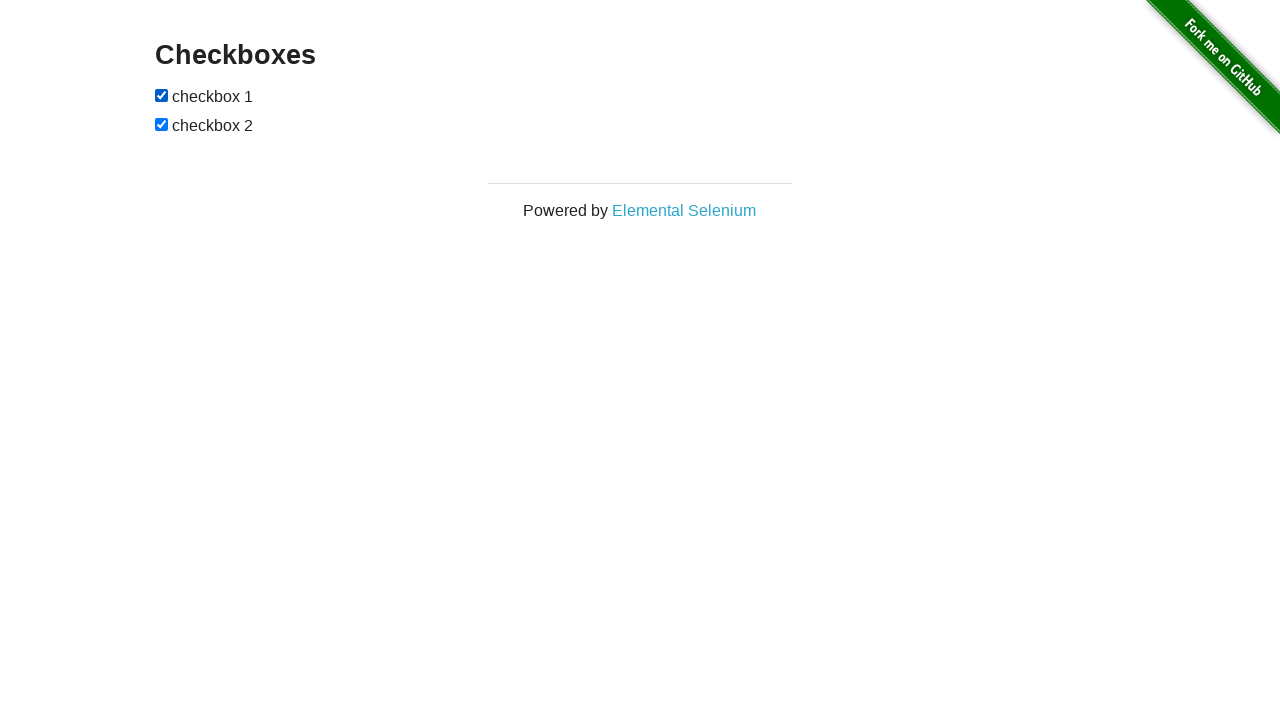

Located second checkbox element
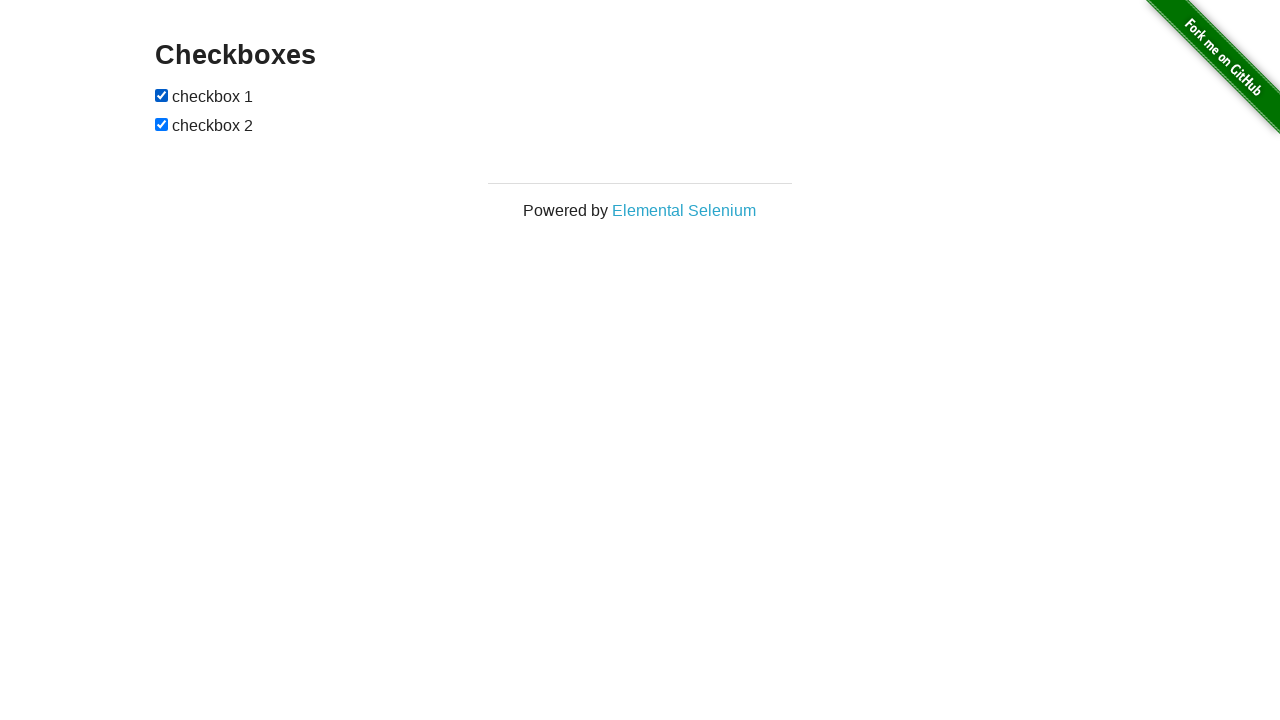

Retrieved initial state of second checkbox: True
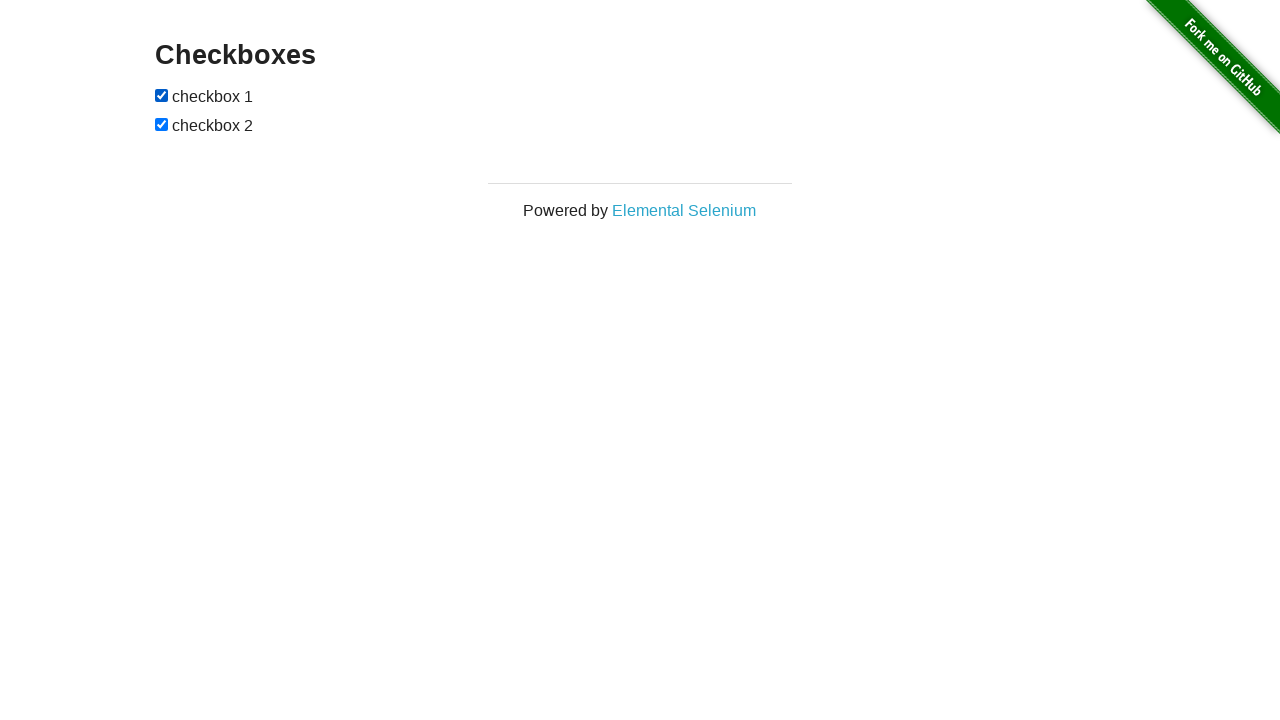

Clicked second checkbox to toggle its state at (162, 124) on #checkboxes > input[type=checkbox]:nth-child(3)
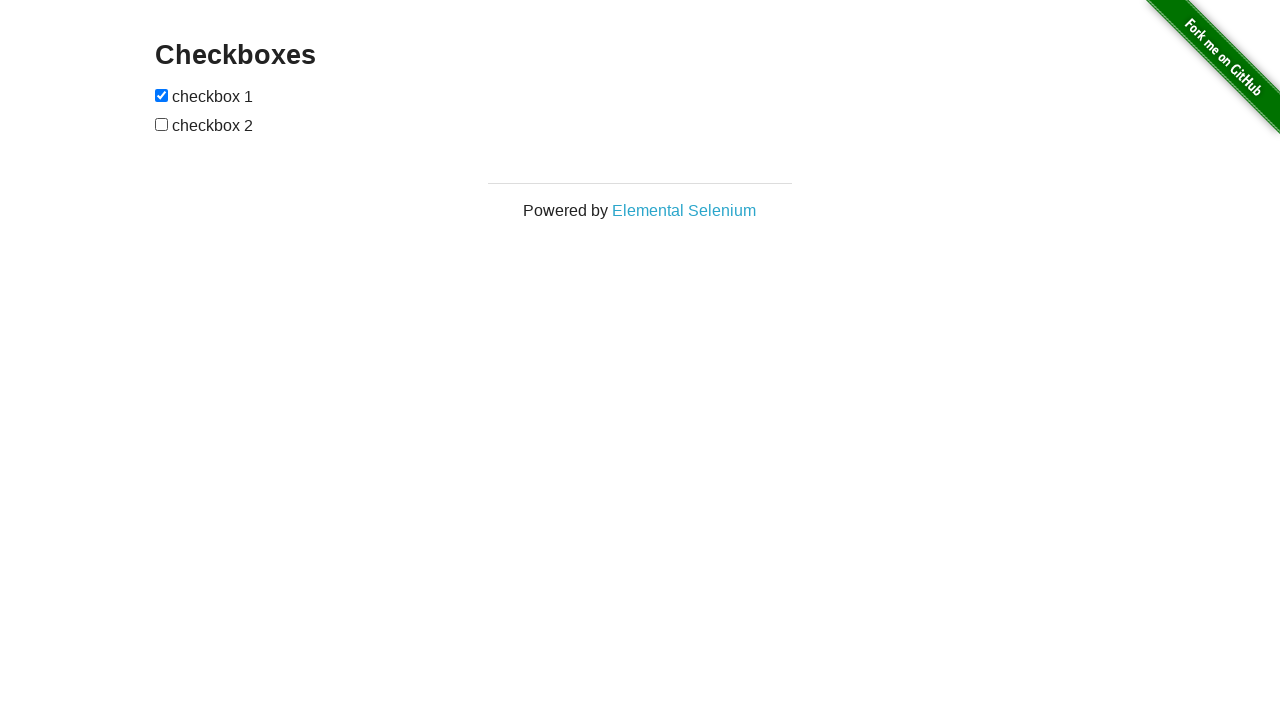

Verified first checkbox state changed after click
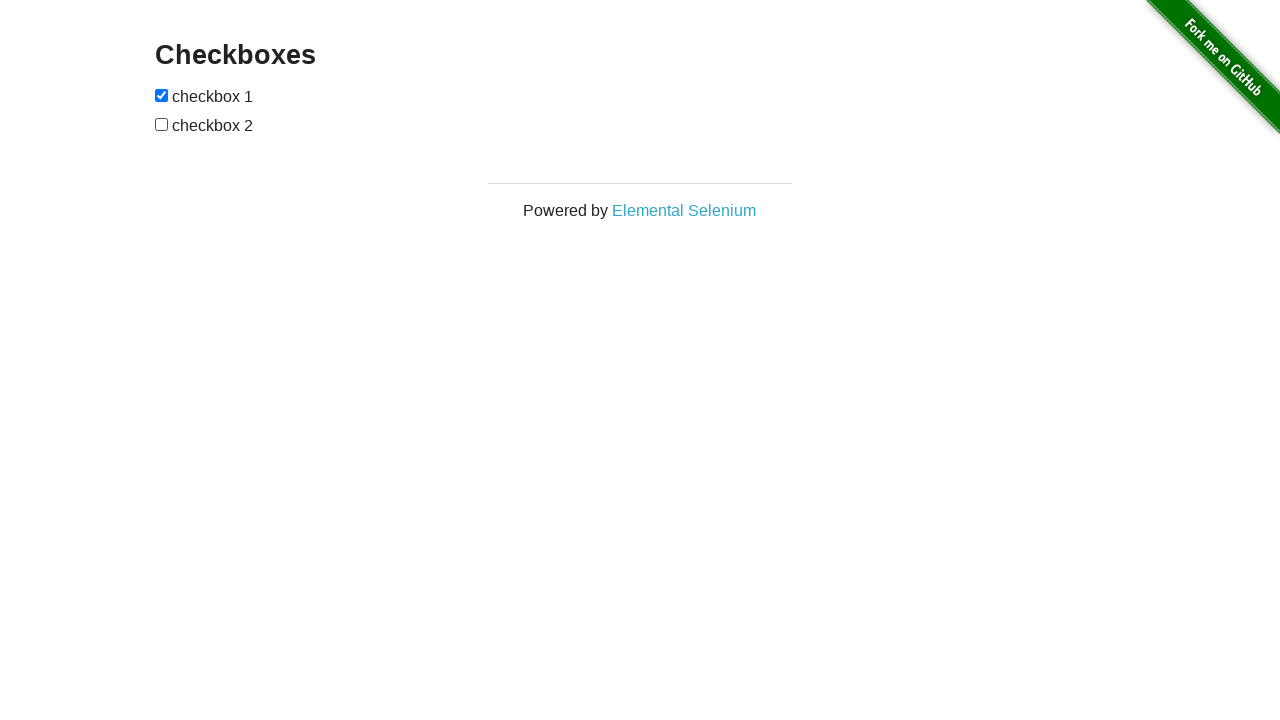

Verified second checkbox state changed after click
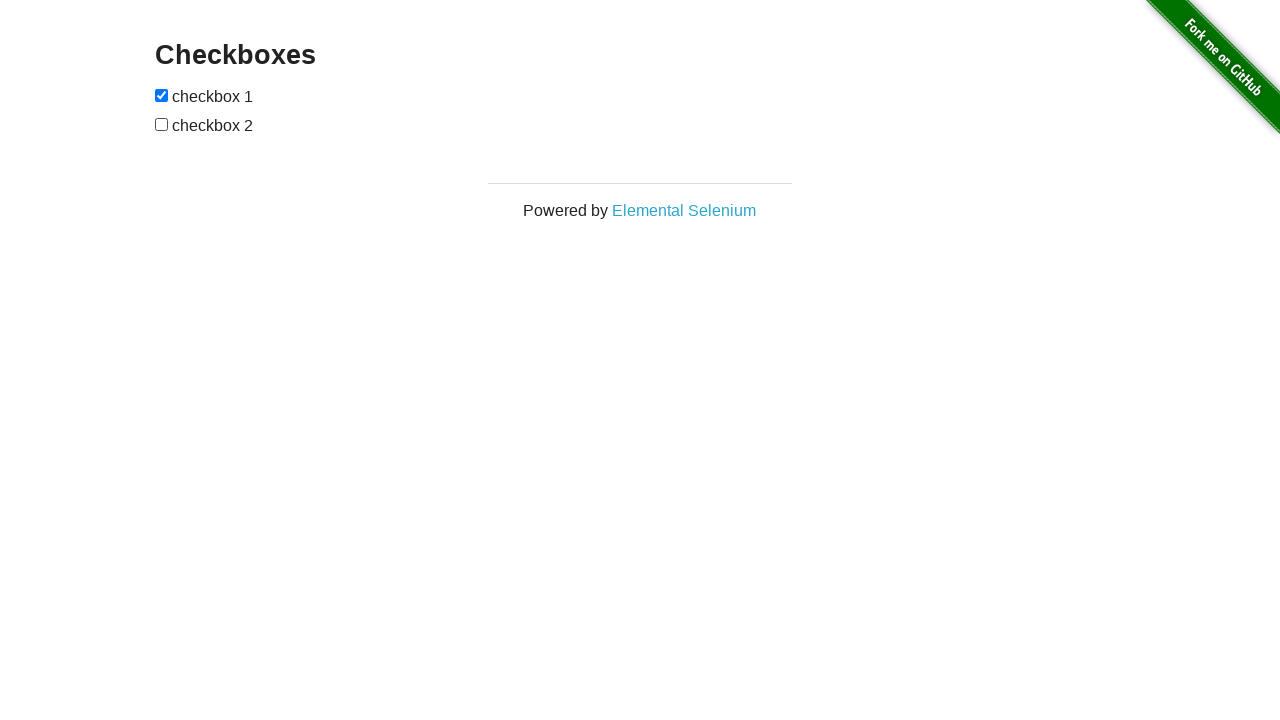

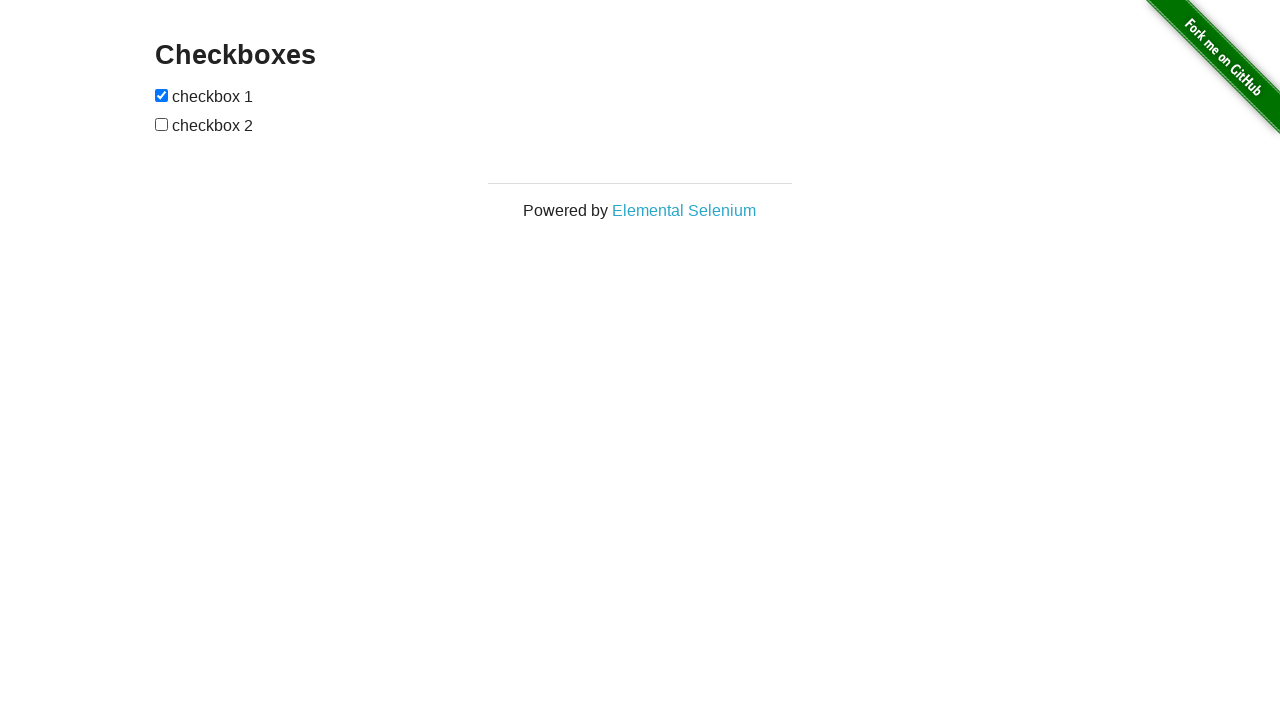